Tests opening a link in a new tab and verifying content in the new tab

Starting URL: https://www.qa-practice.com/elements/new_tab/link

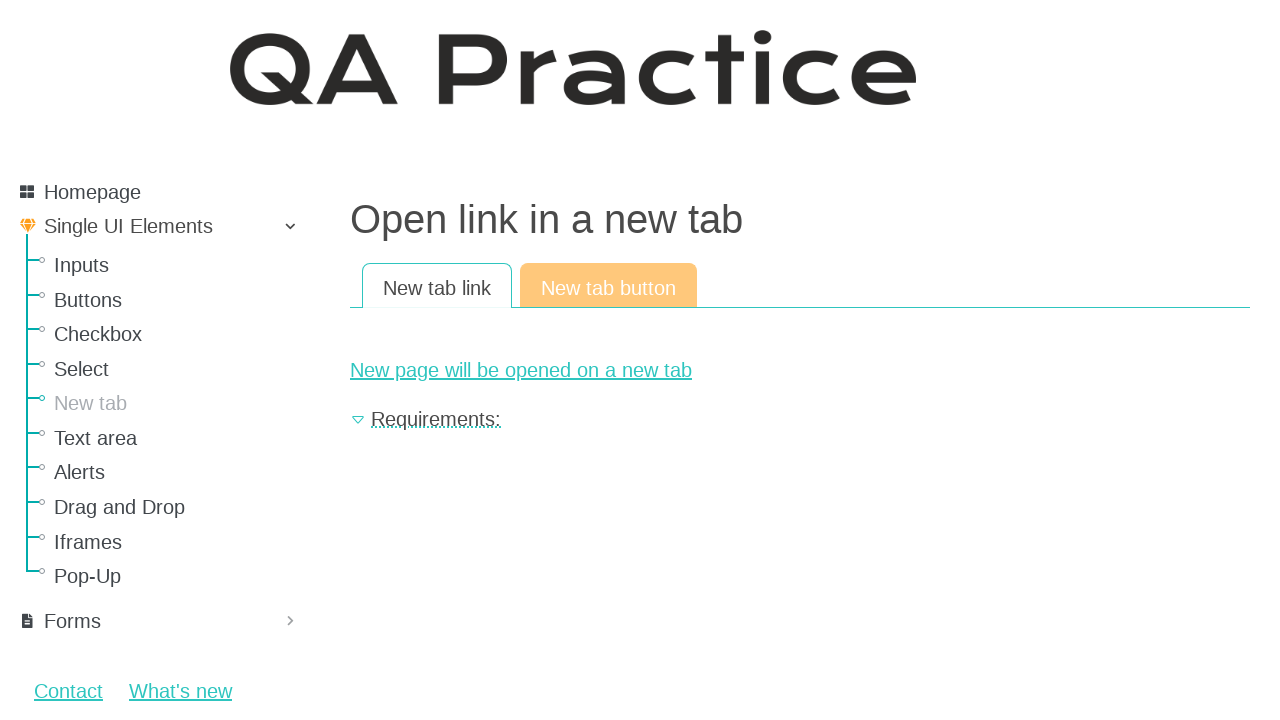

Clicked link to open new tab at (800, 370) on #new-page-link
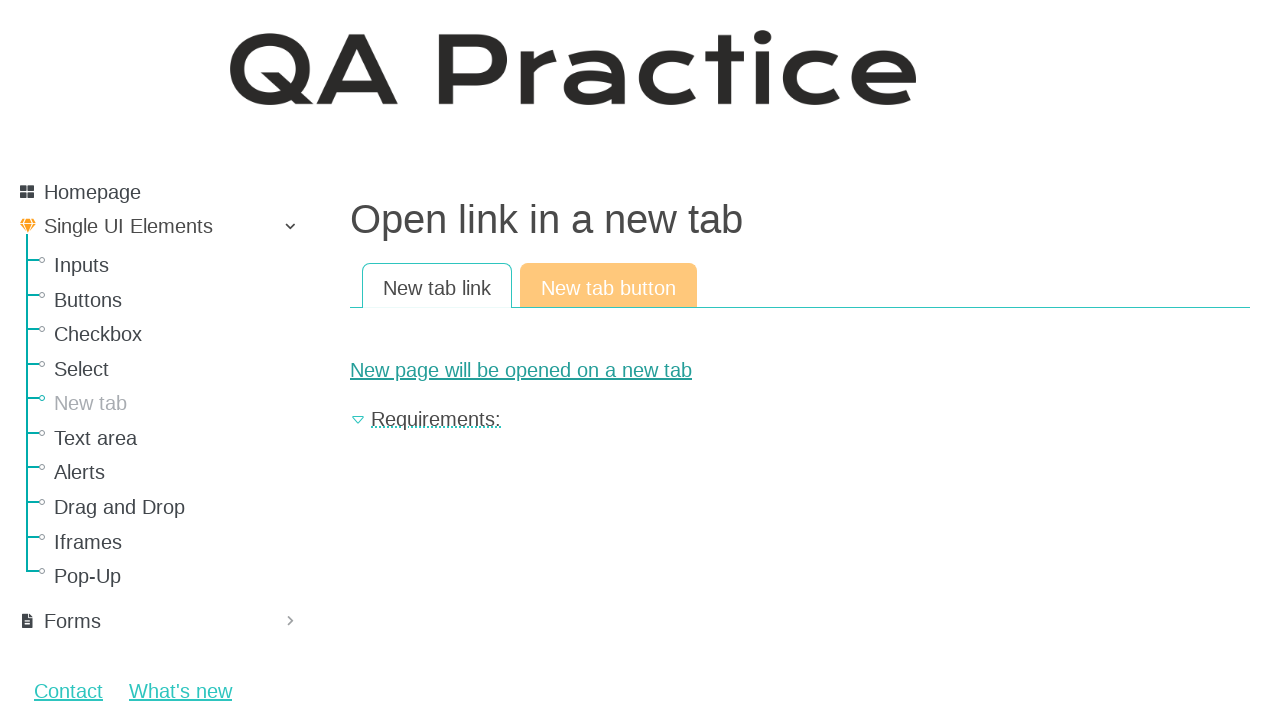

New tab opened and page object acquired
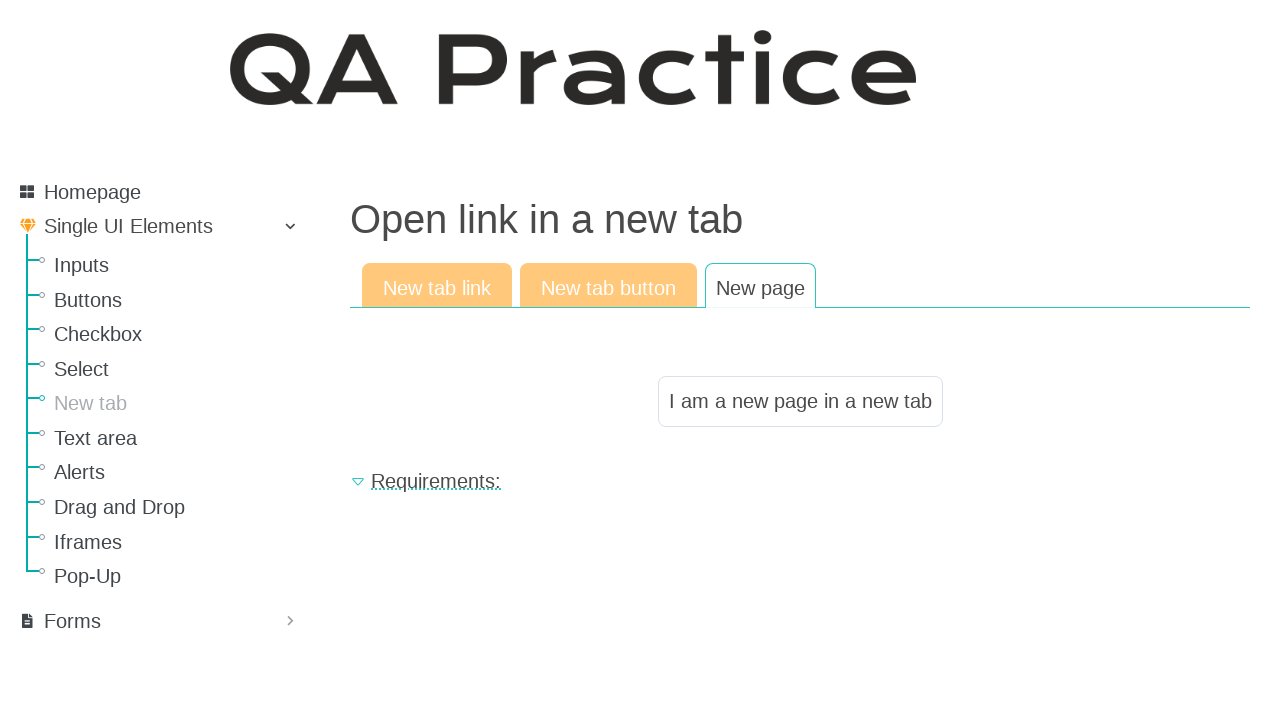

Verified new tab contains expected text 'I am a new page in a new tab'
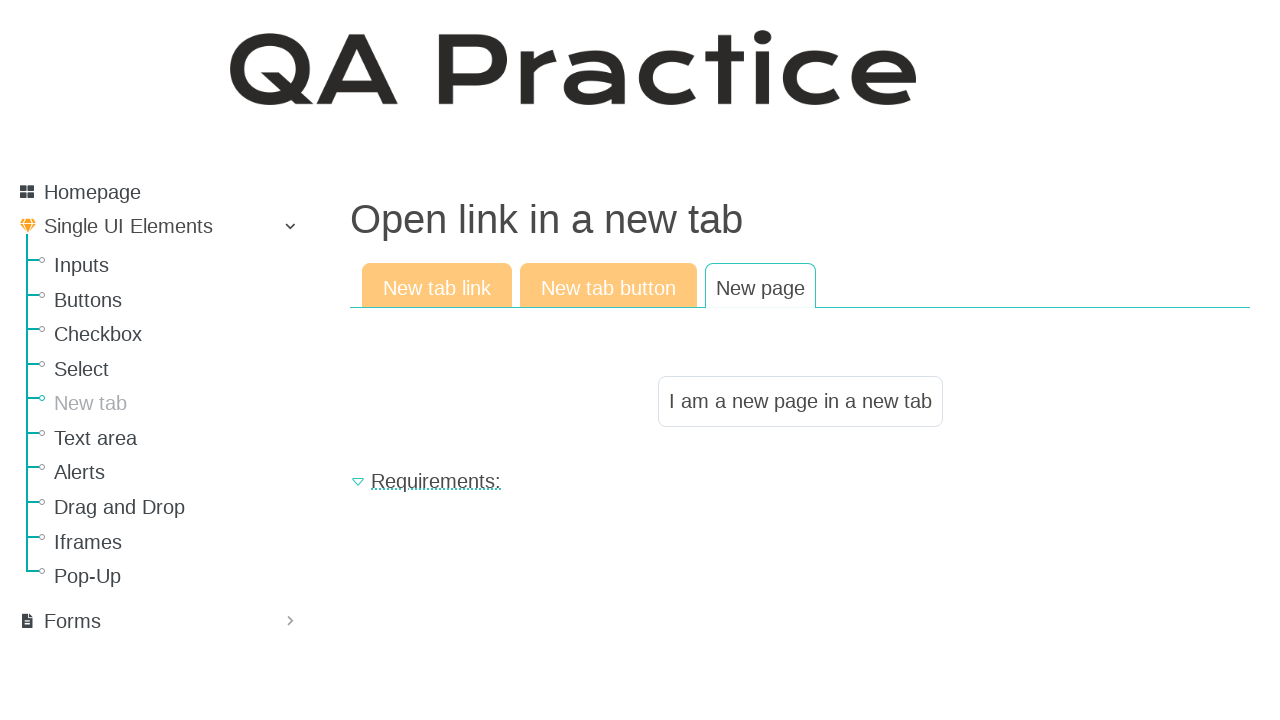

Closed the new tab
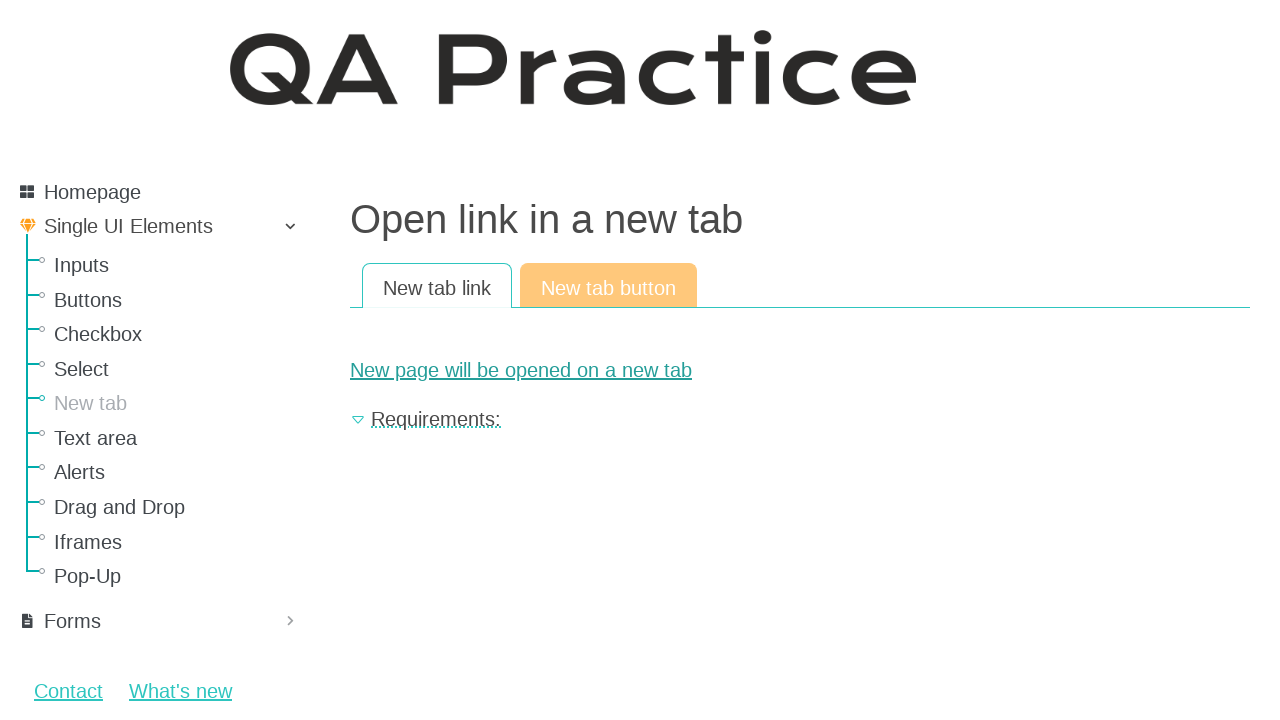

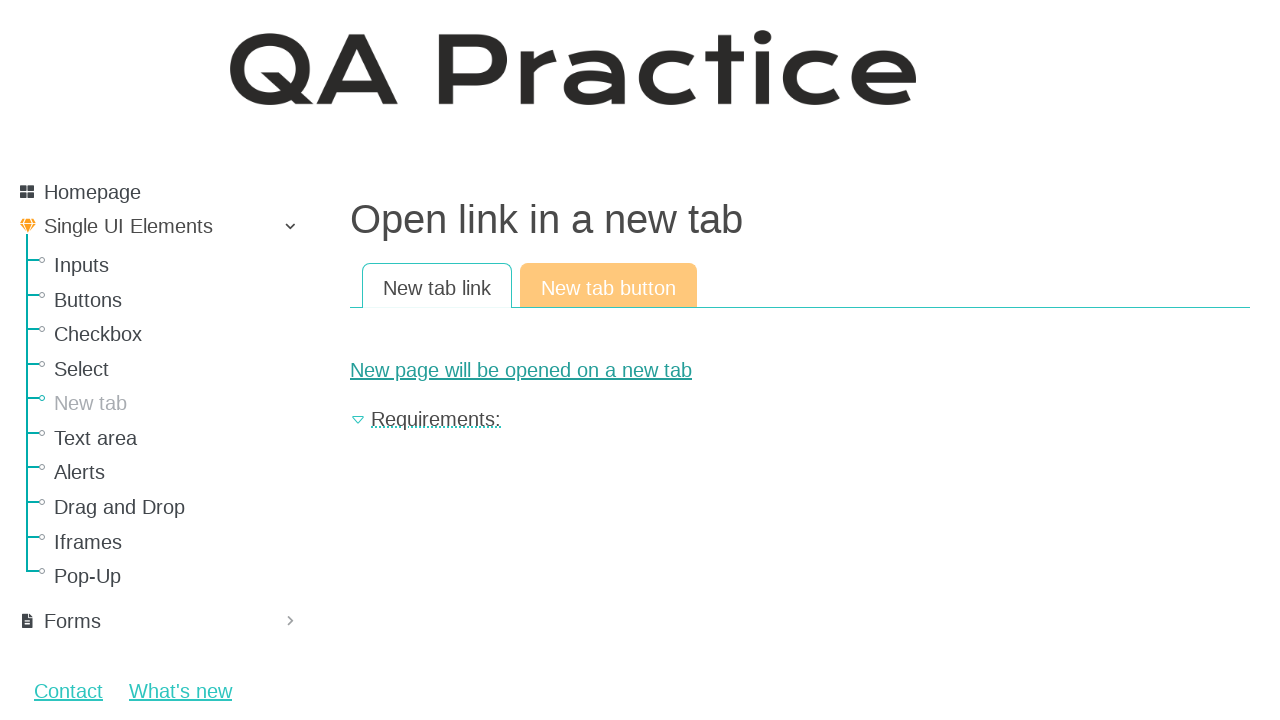